Tests JavaScript confirm dialog interaction by clicking a button that triggers a confirm dialog and then dismissing it

Starting URL: https://echoecho.com/javascript4.htm

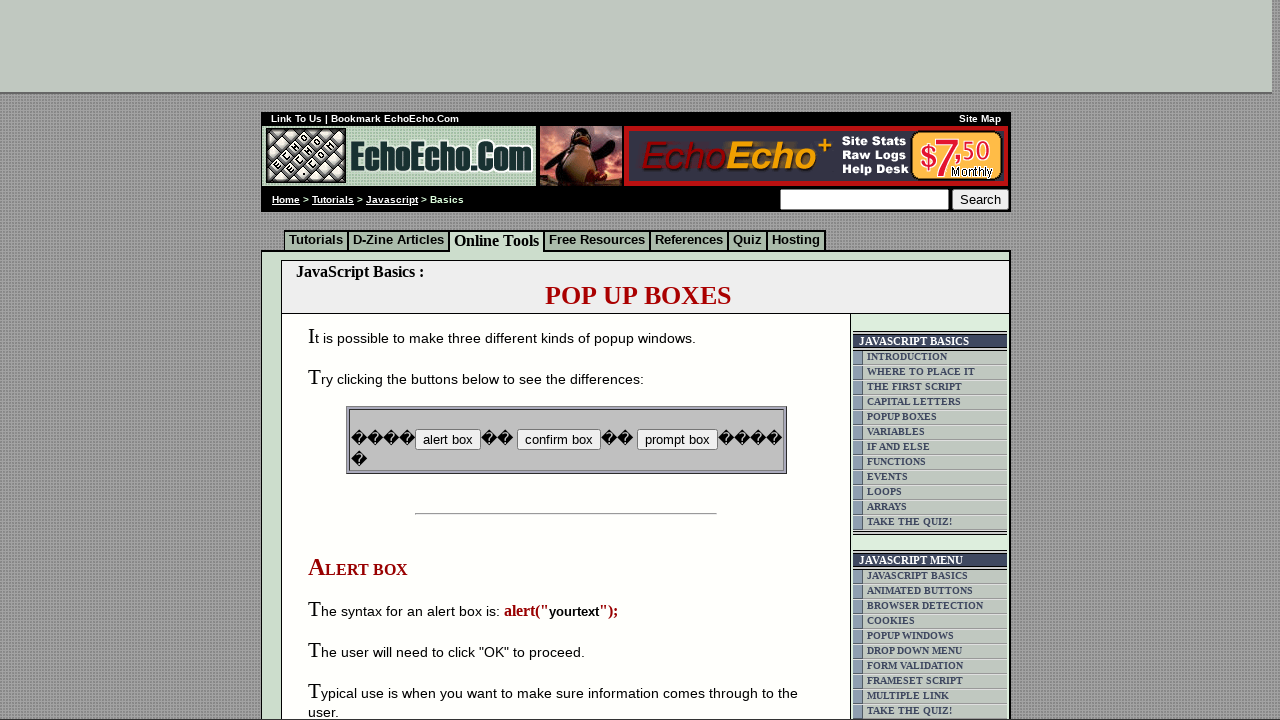

Clicked button that triggers confirm dialog at (558, 440) on input[name='B2']
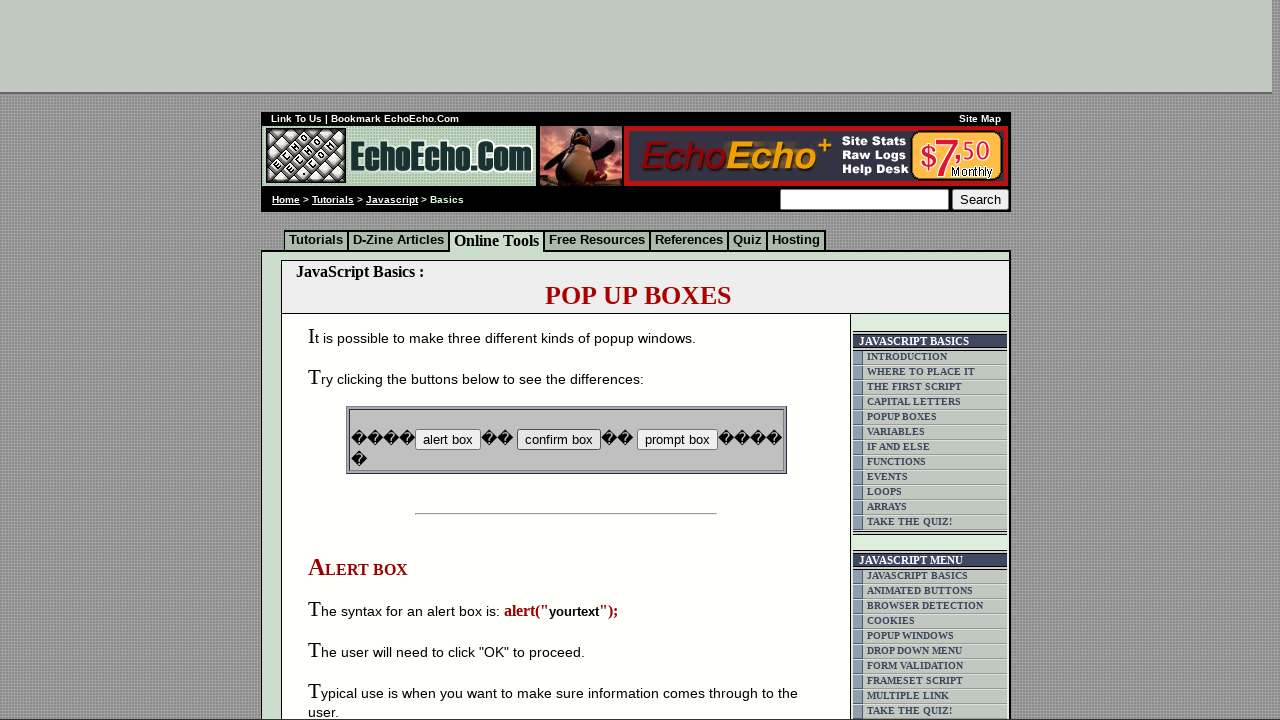

Set up dialog handler to dismiss confirm dialog
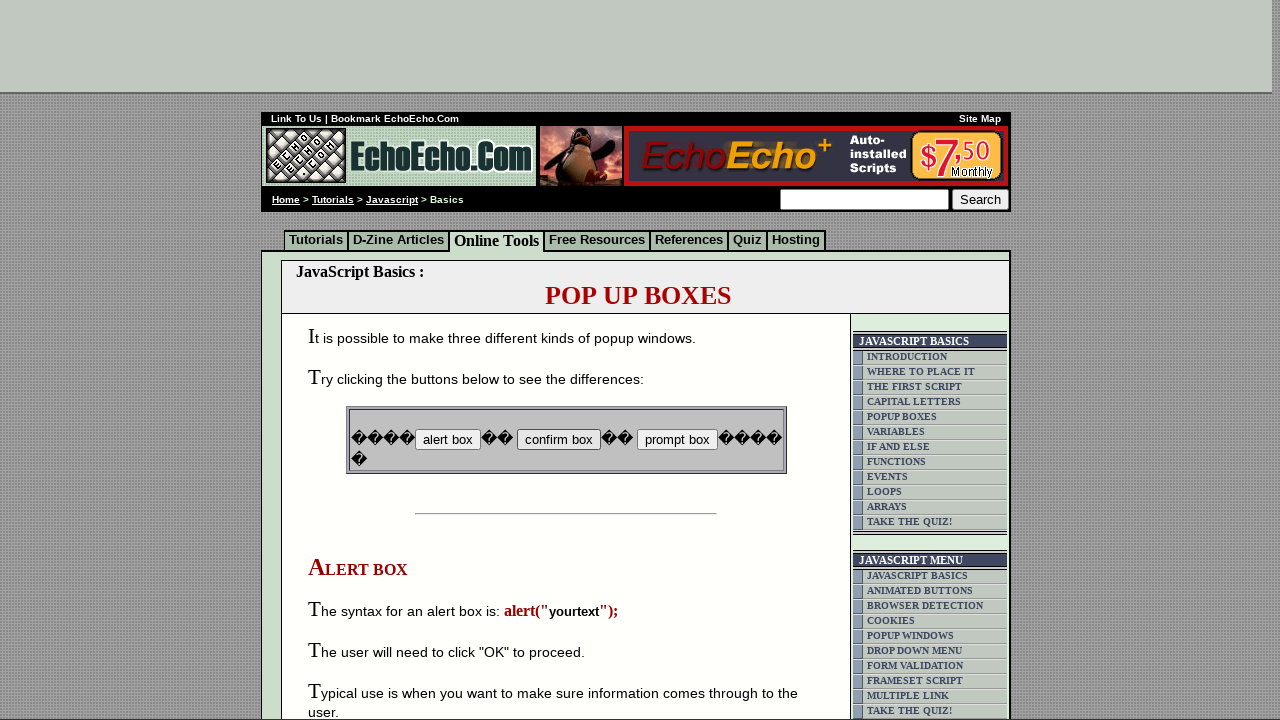

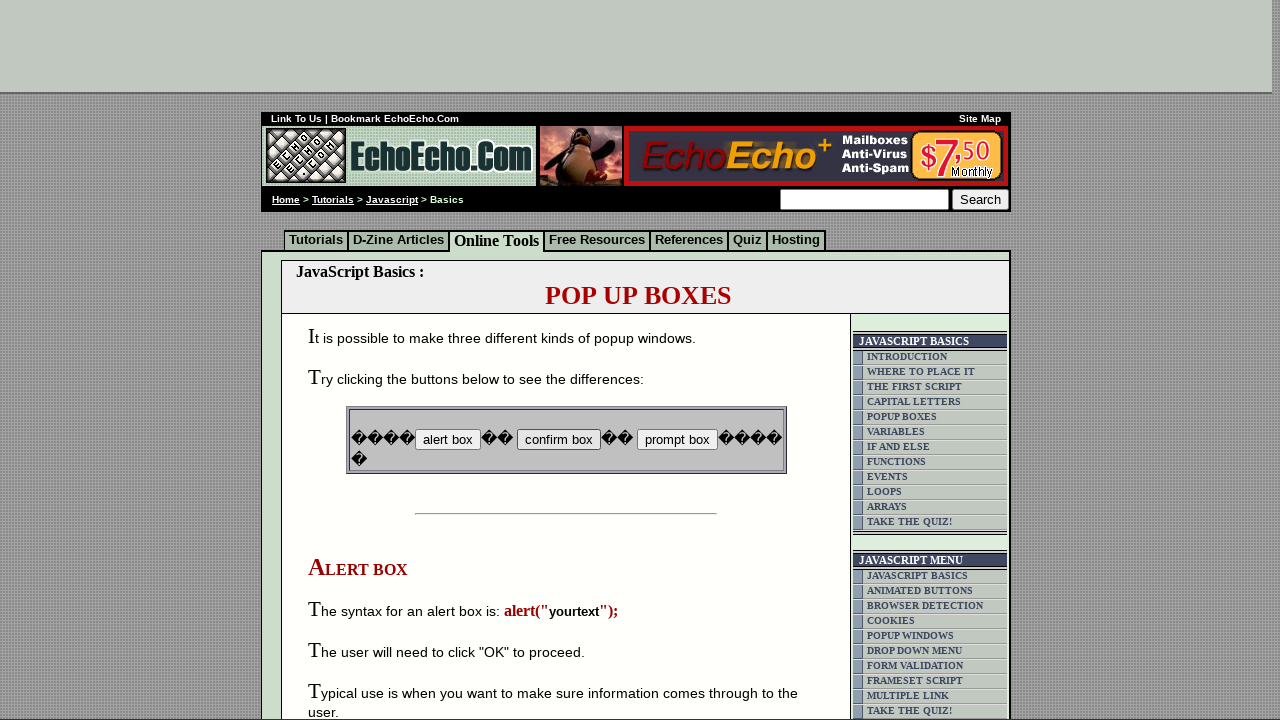